Tests ticket booking flow by selecting a product, filling passenger details including name and date of birth

Starting URL: http://www.dummyticket.com/

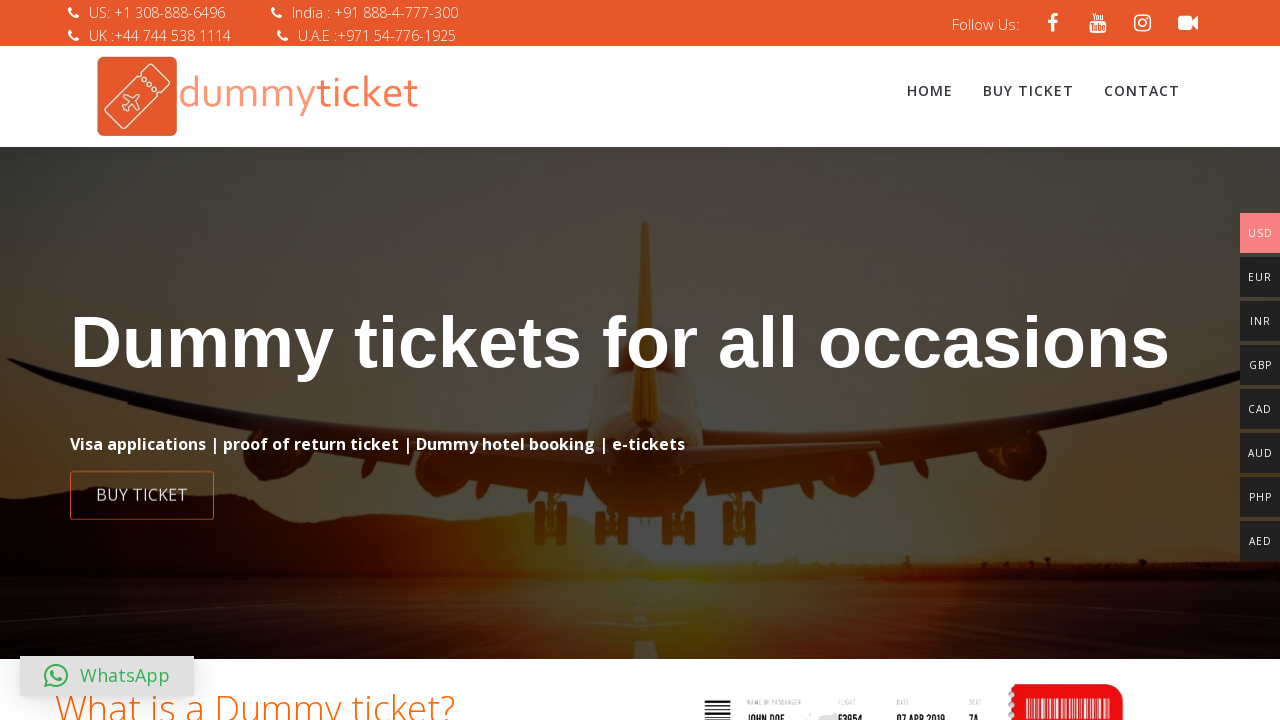

Clicked 'Buy Ticket' link at (1028, 91) on a:text('Buy Ticket')
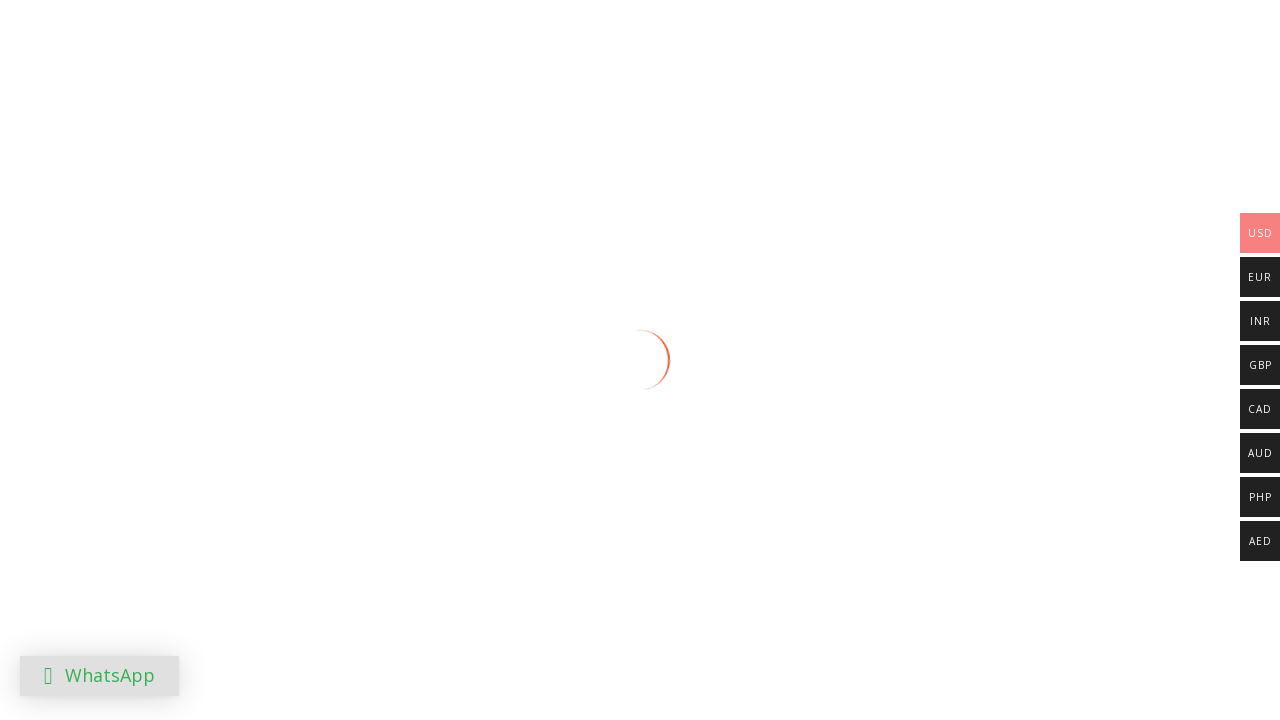

Product options loaded
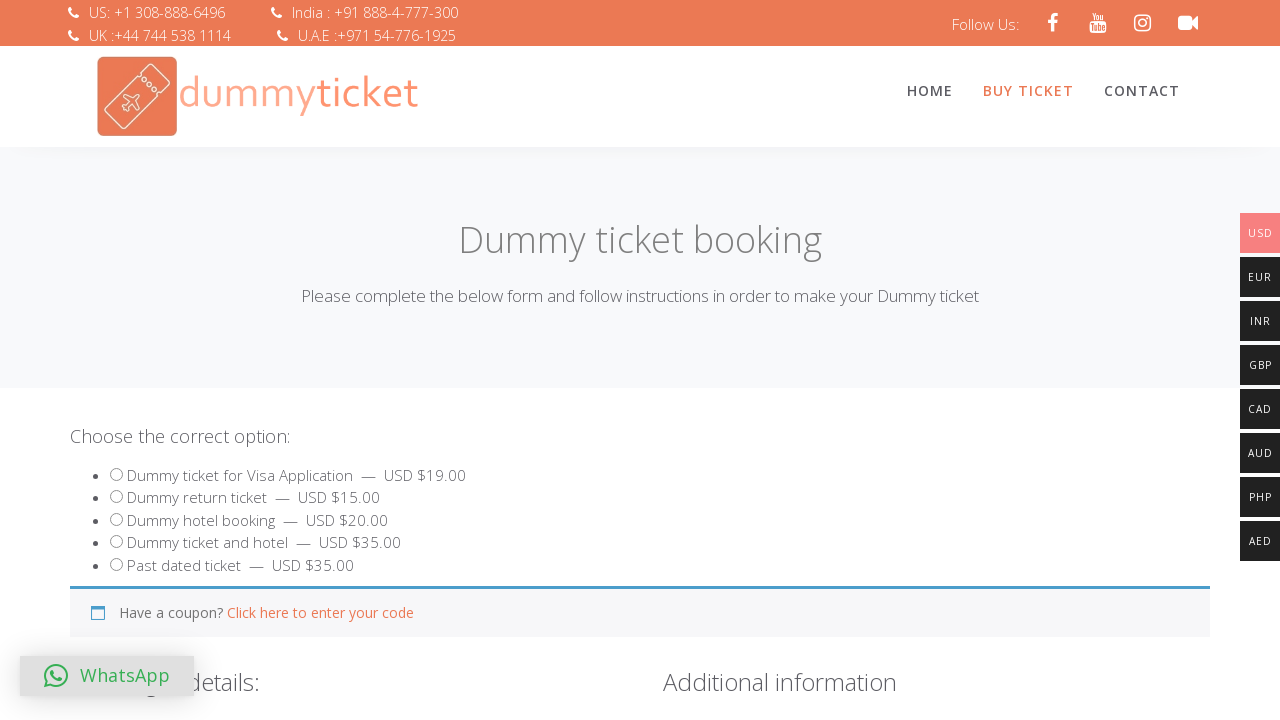

Selected product 550 at (116, 497) on #product_550
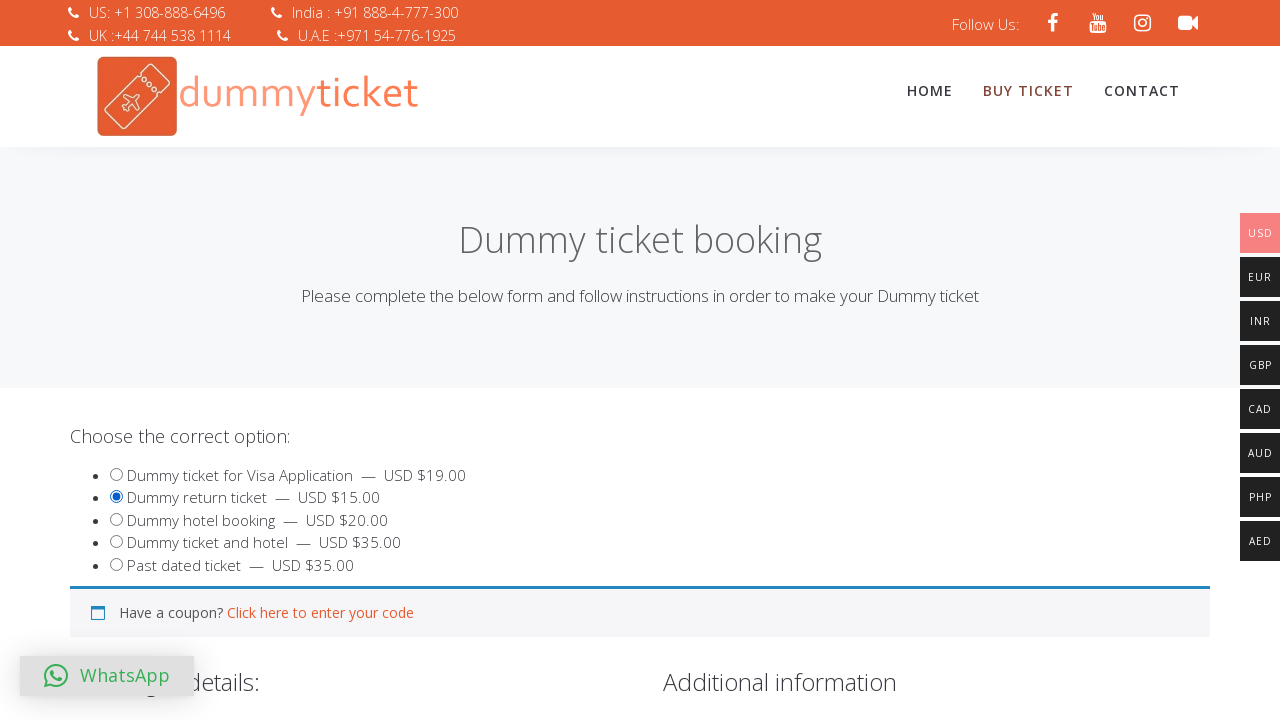

Filled first name field with 'David' on #travname
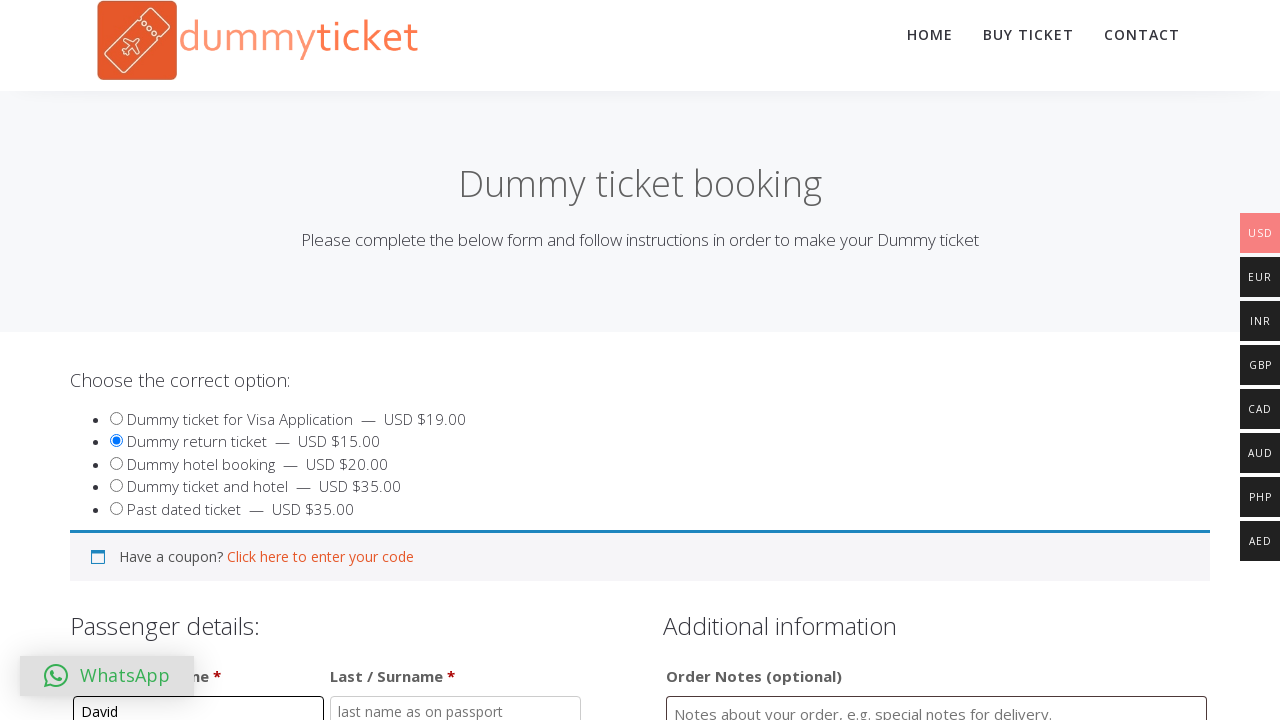

Filled last name field with 'Jackson' on input[name='travlastname']
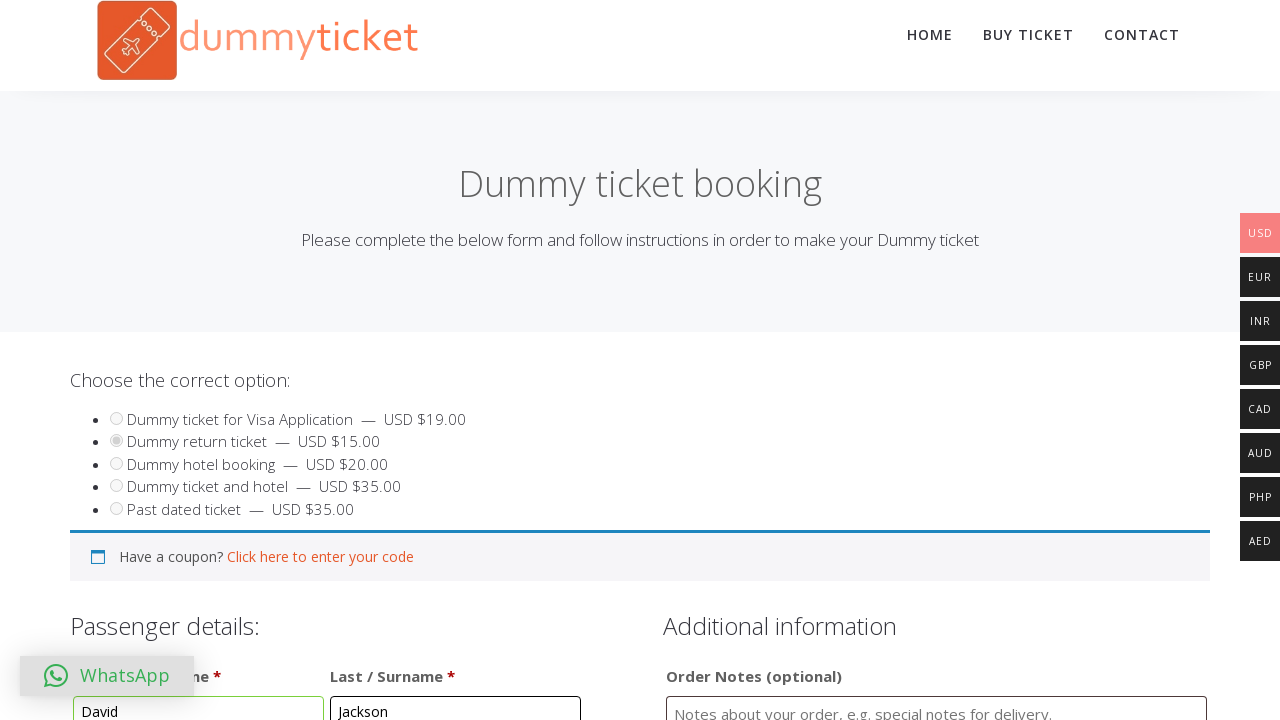

Clicked date of birth field to open date picker at (344, 360) on input[name='dob']
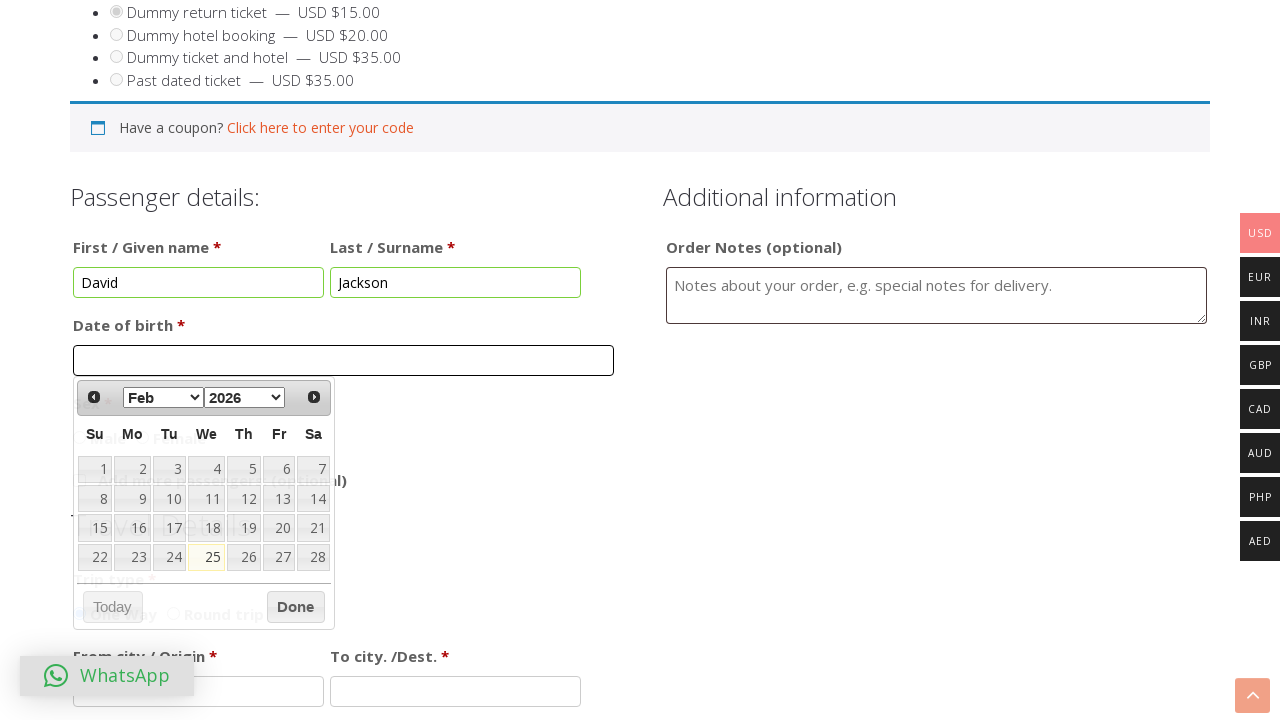

Selected November from month dropdown on .ui-datepicker-month
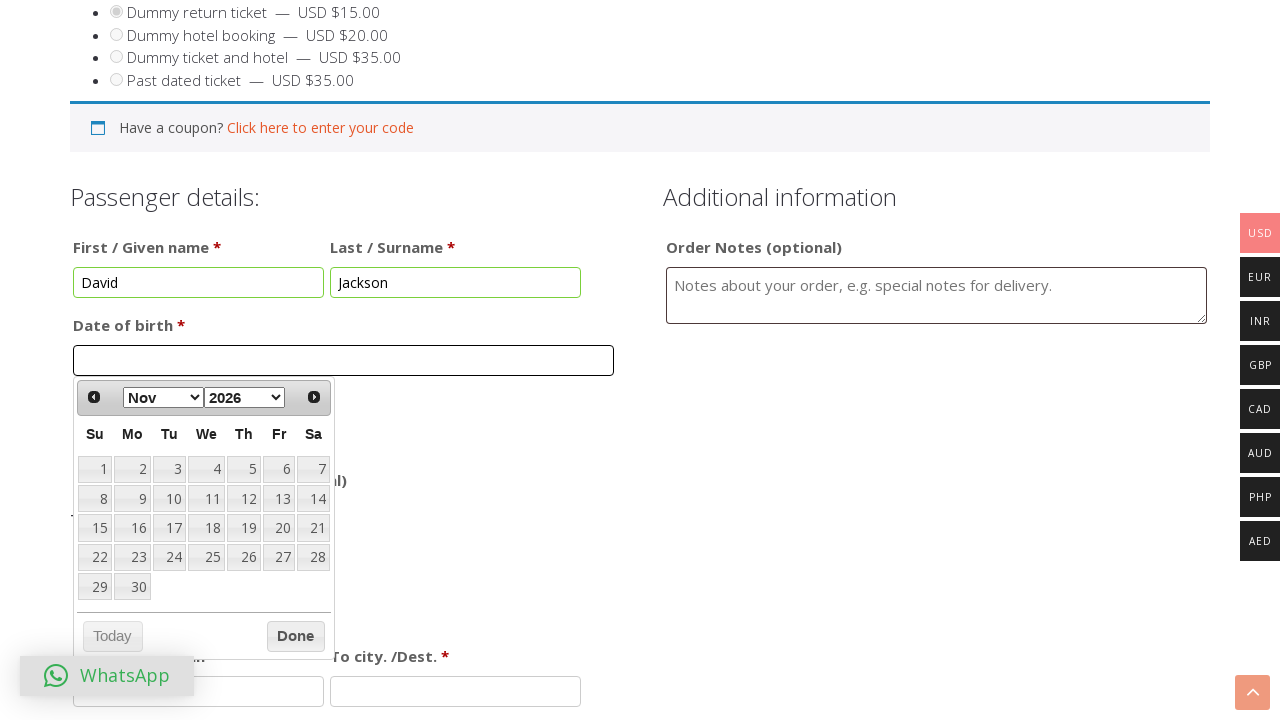

Selected 2005 from year dropdown on .ui-datepicker-year
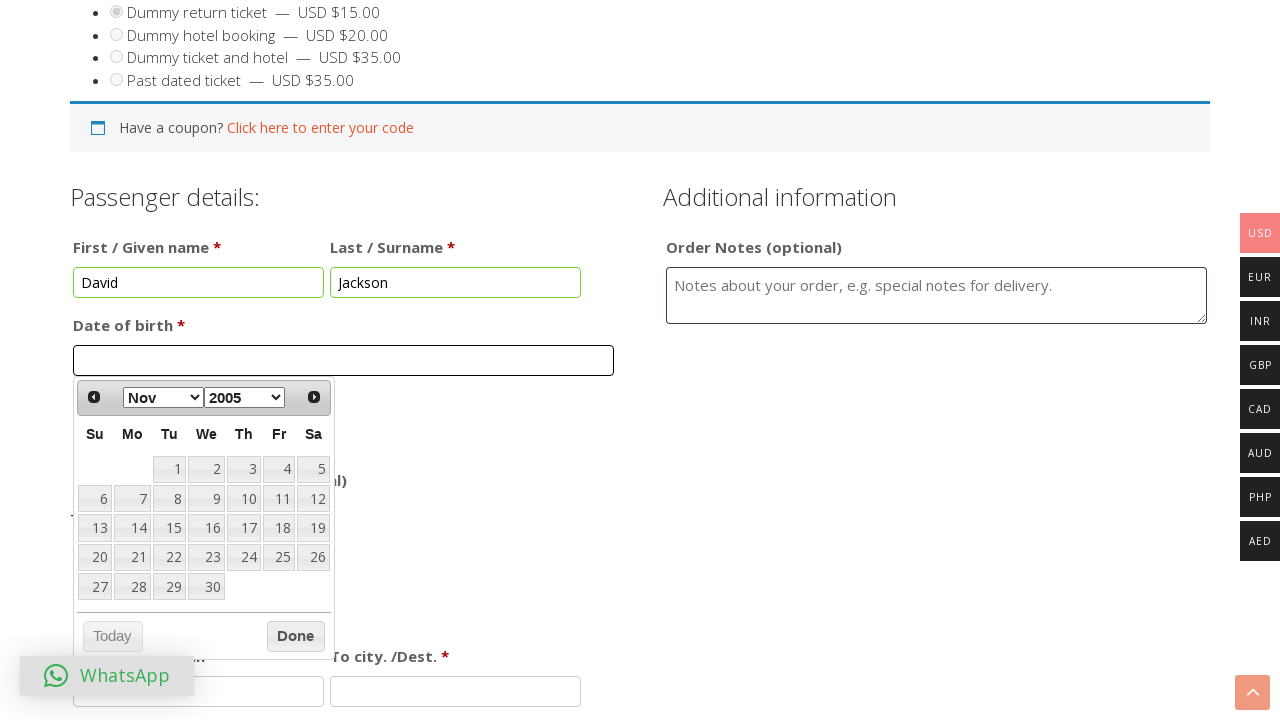

Selected 5th day from date picker at (313, 469) on a[data-date='5']
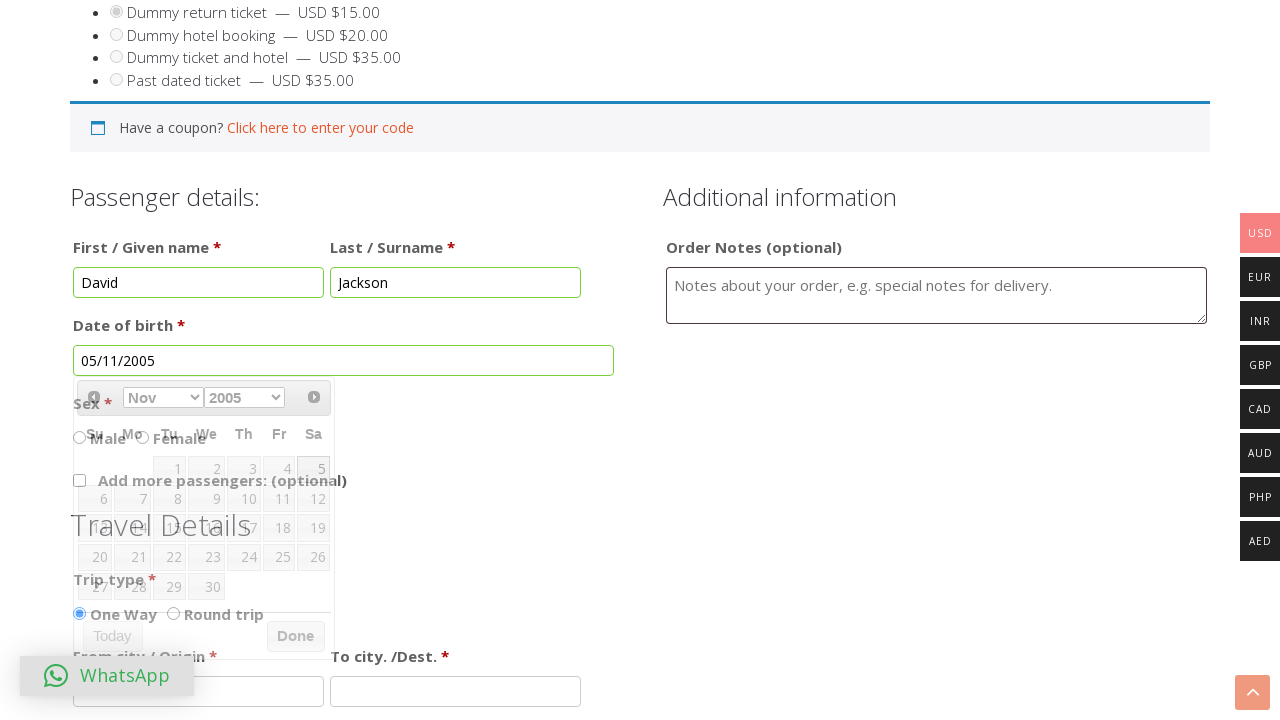

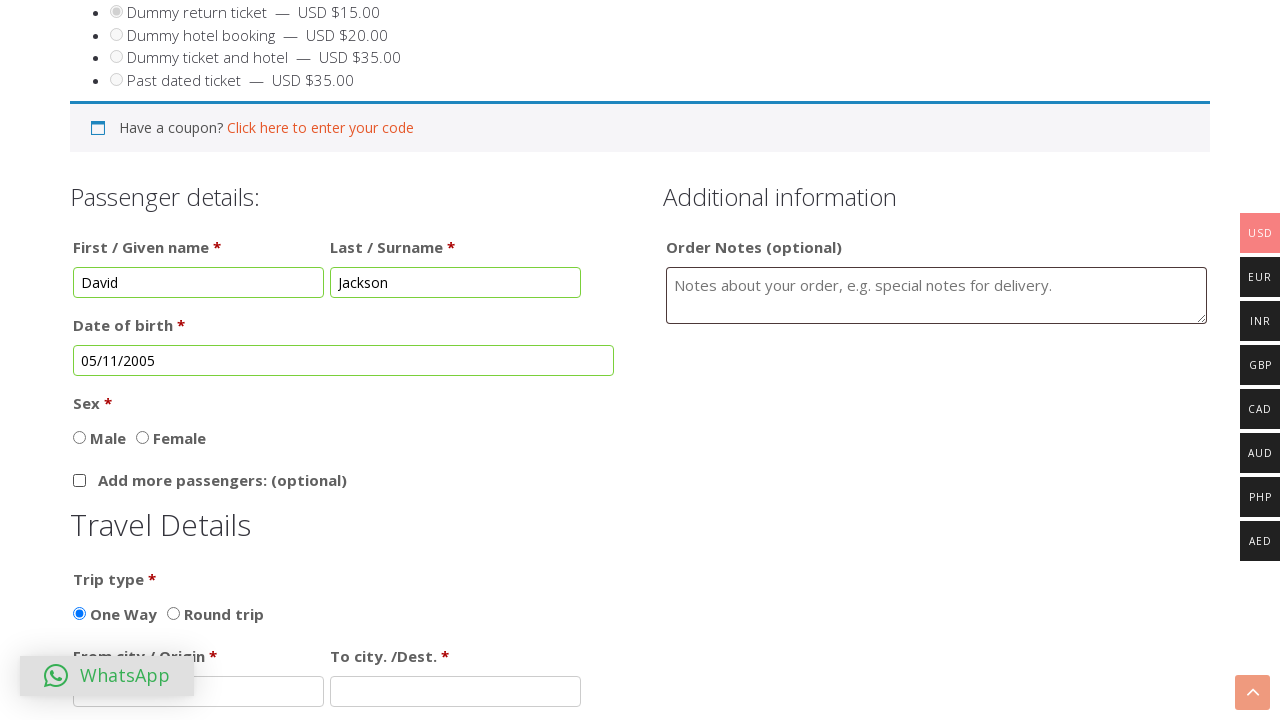